Tests registration form validation with an already used email address by filling all fields with valid data but using an existing email

Starting URL: https://seubarriga.wcaquino.me/cadastro

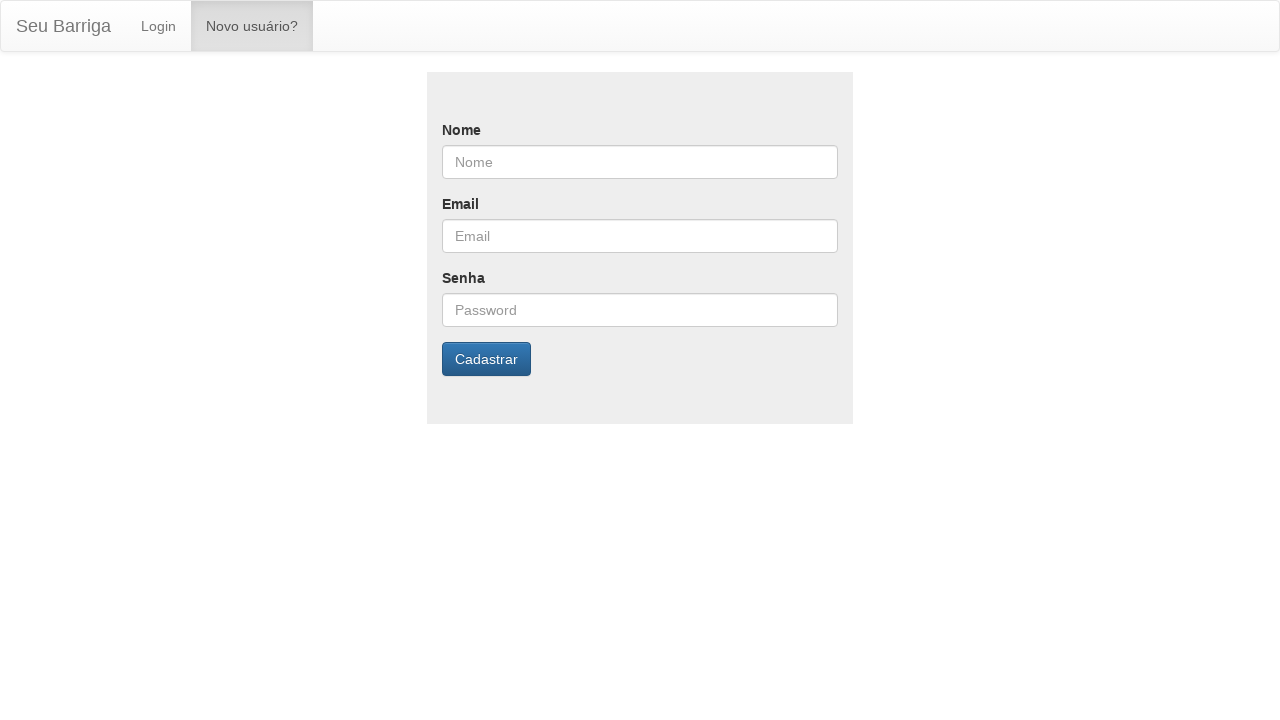

Clicked on 'Novo usuário?' link to access registration form at (252, 26) on xpath=//div[@id='bs-example-navbar-collapse-1']//ul//li//a[normalize-space()='No
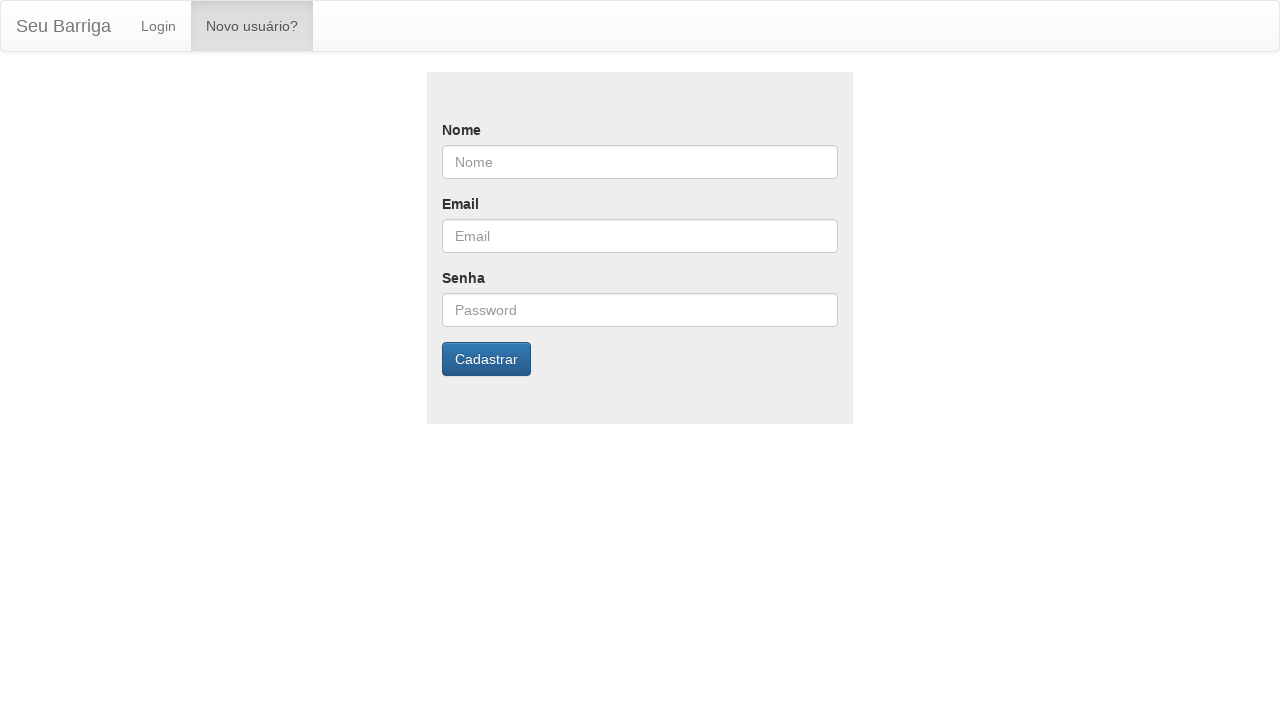

Filled name field with 'Pedro Costa' on #nome
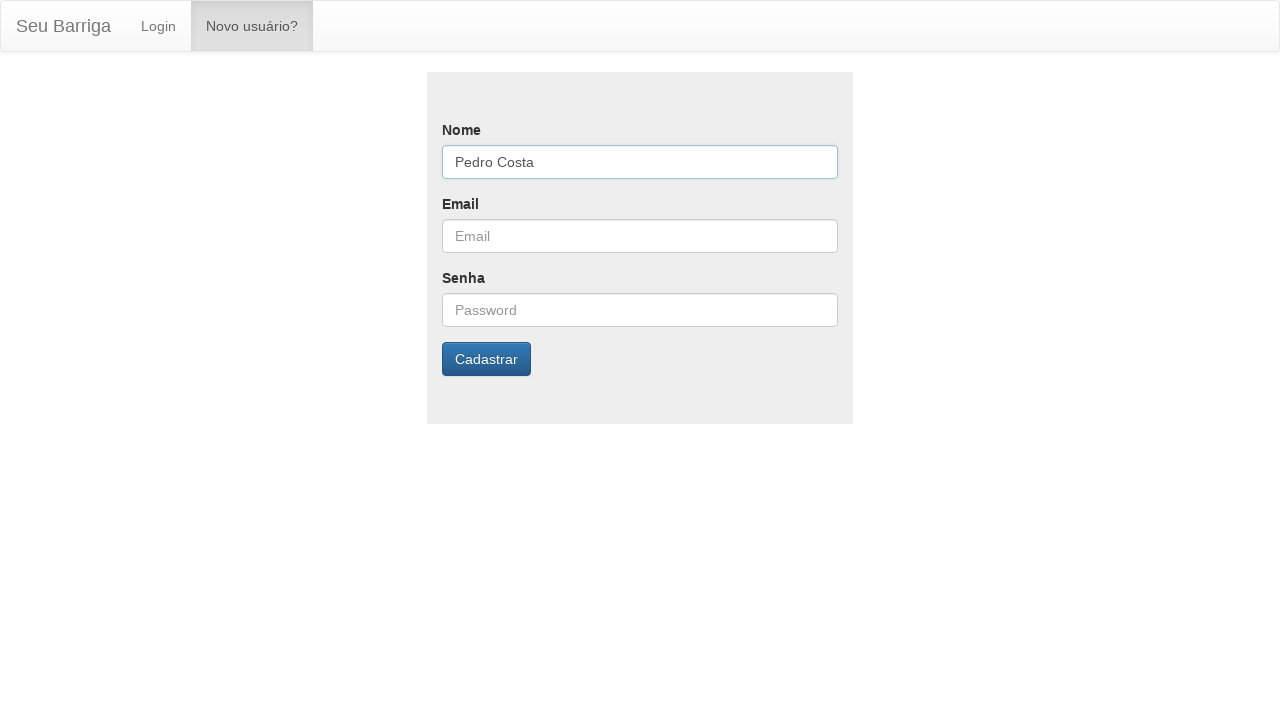

Filled email field with already used email 'usuario1@gmail.com.br' on #email
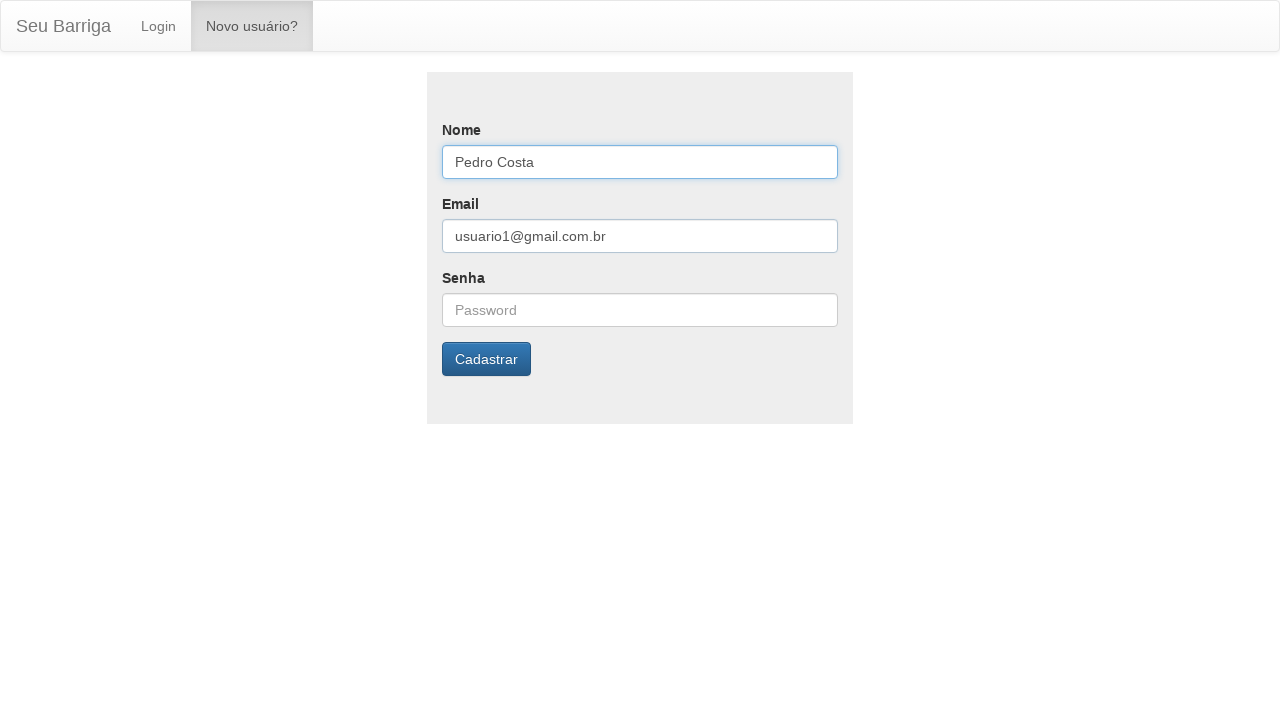

Filled password field with 'senha456789' on #senha
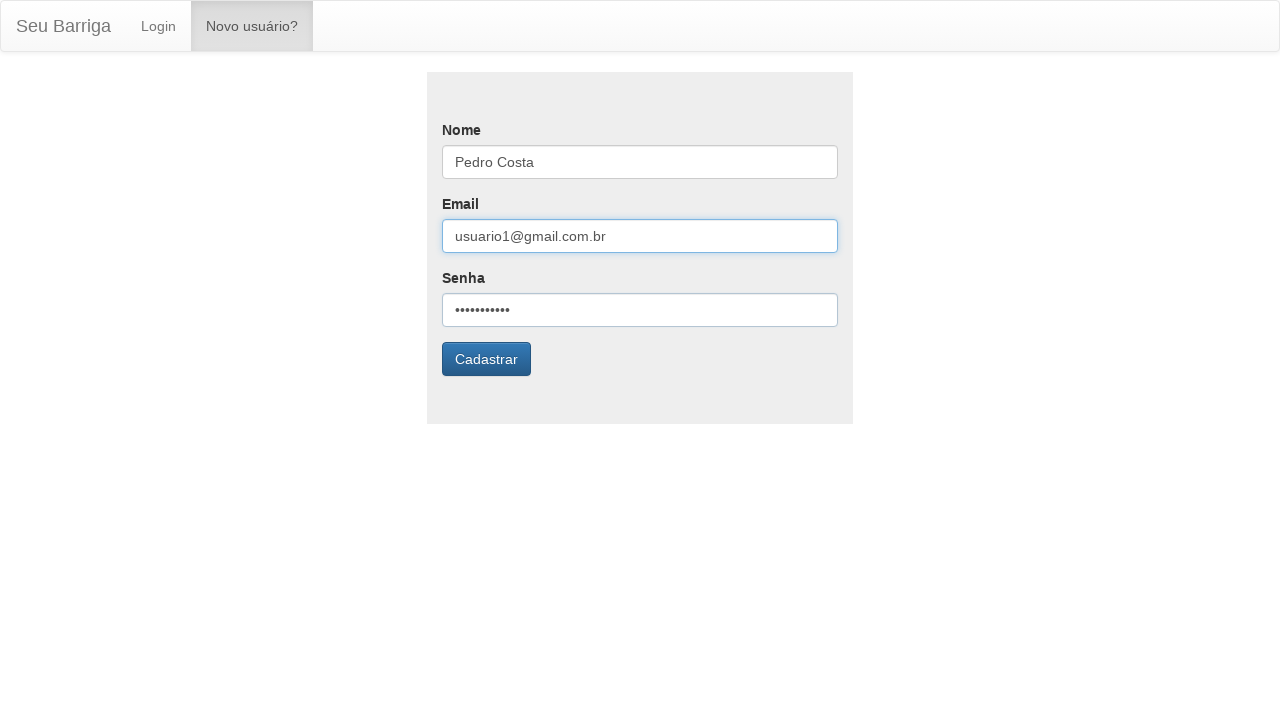

Clicked 'Cadastrar' button to submit registration form at (486, 359) on xpath=//div//form//input[@value='Cadastrar']
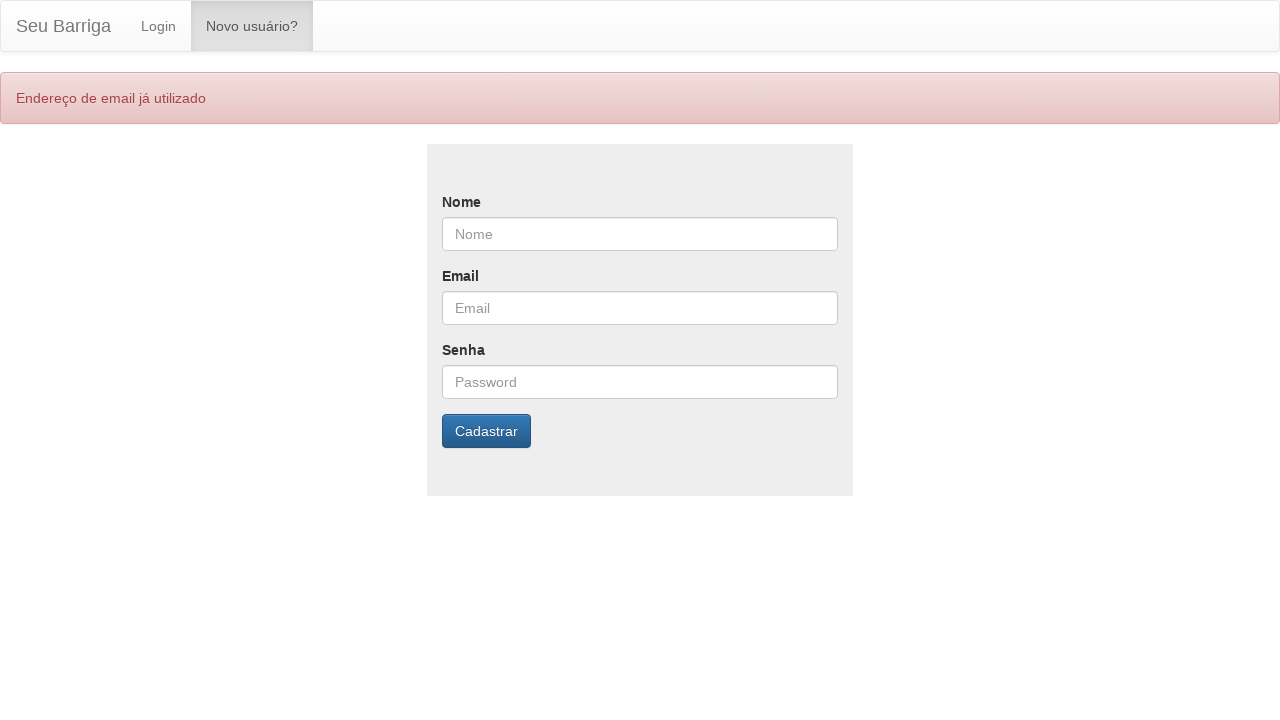

Error alert message appeared indicating email already in use
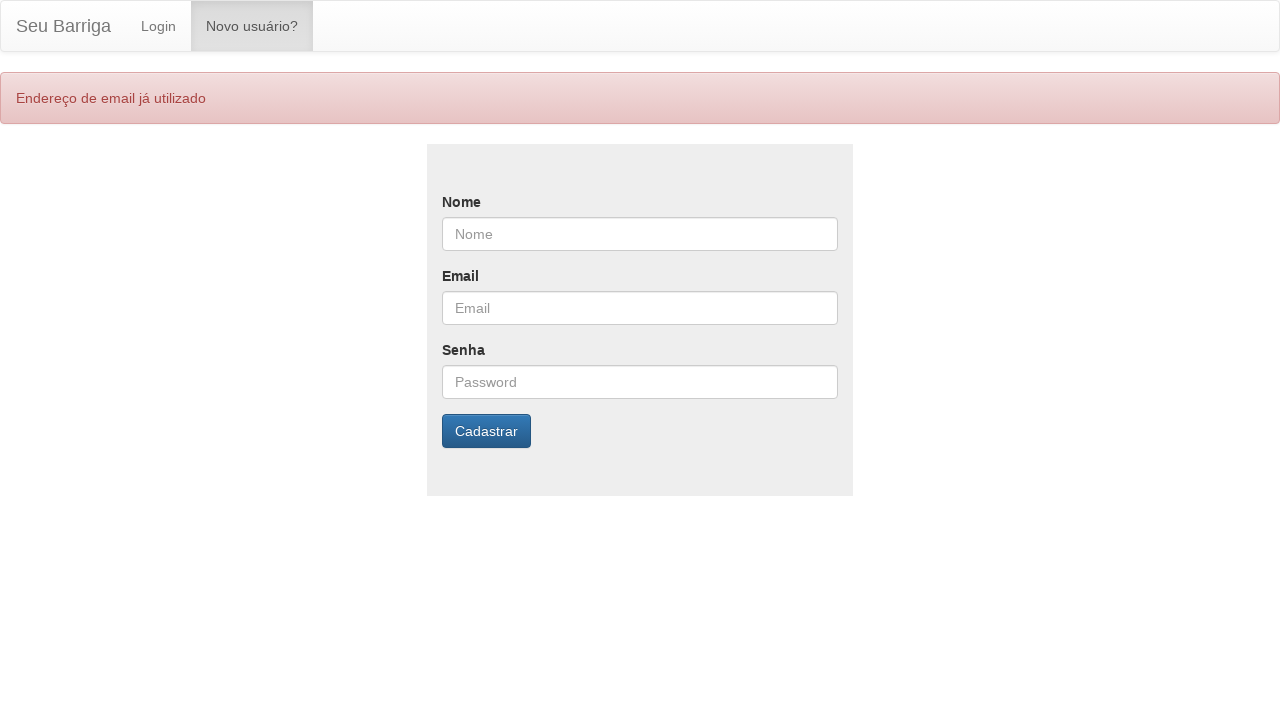

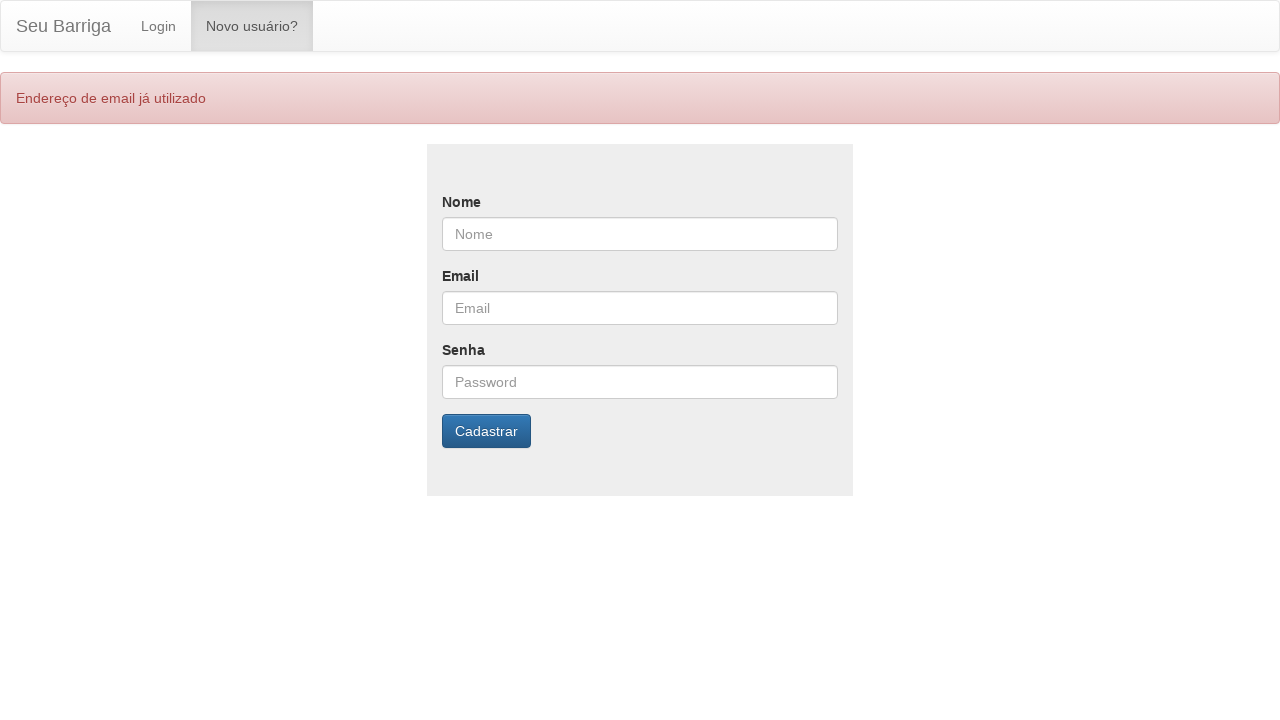